Tests interaction with a username input field by clicking, clearing, typing text, and verifying the input value

Starting URL: http://htmlpreview.github.io/?https://raw.githubusercontent.com/SeleniumHQ/selenium/master/common/src/web/xhtmlTest.html

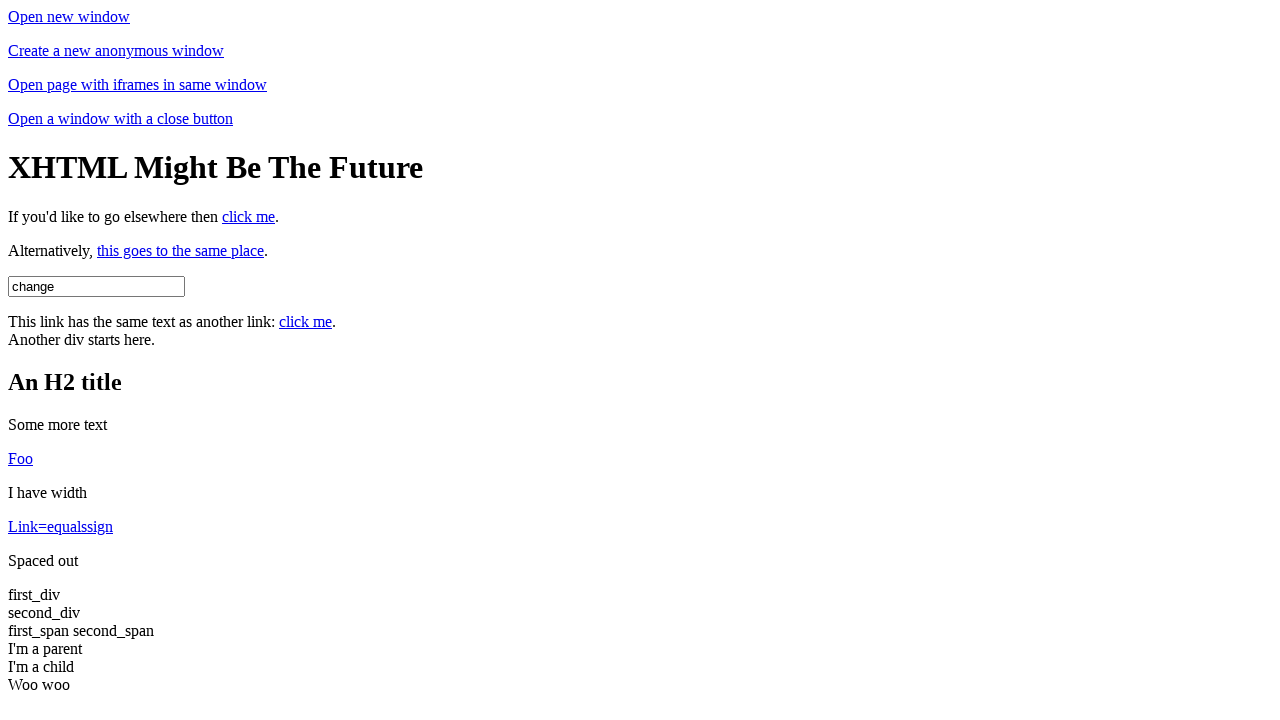

Page title confirmed as 'XHTML Test Page'
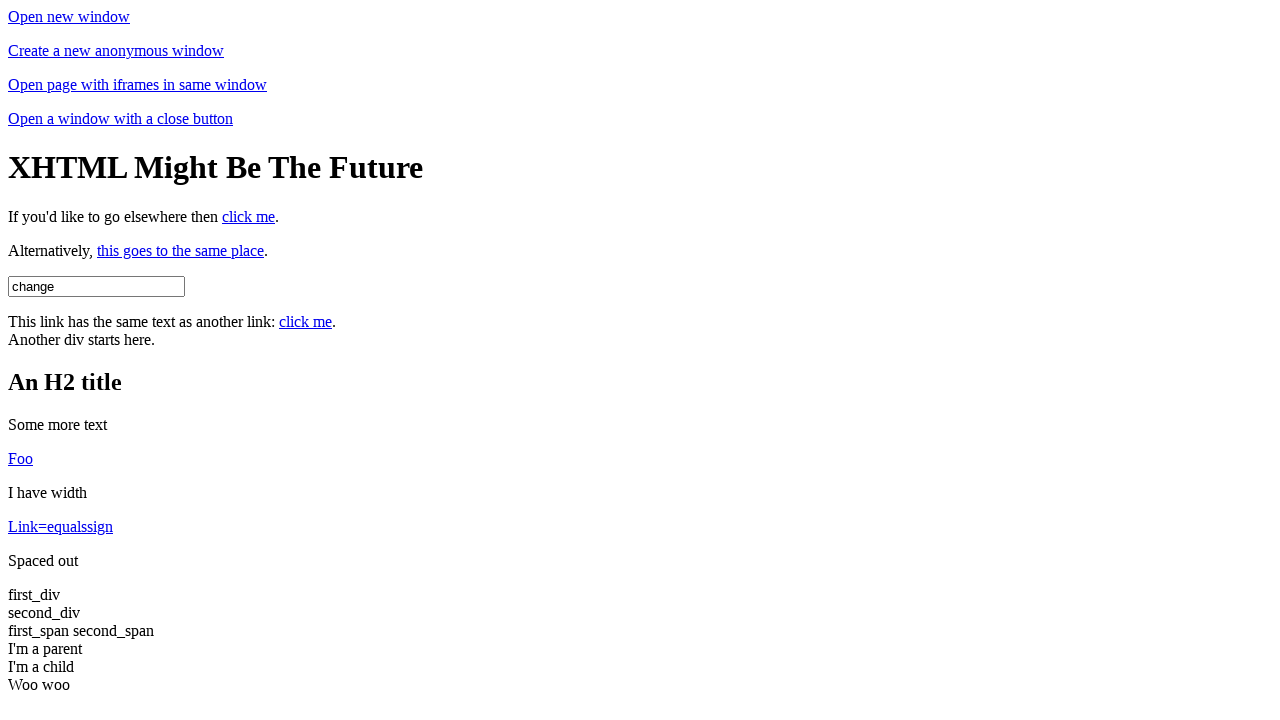

Located username input field by ID
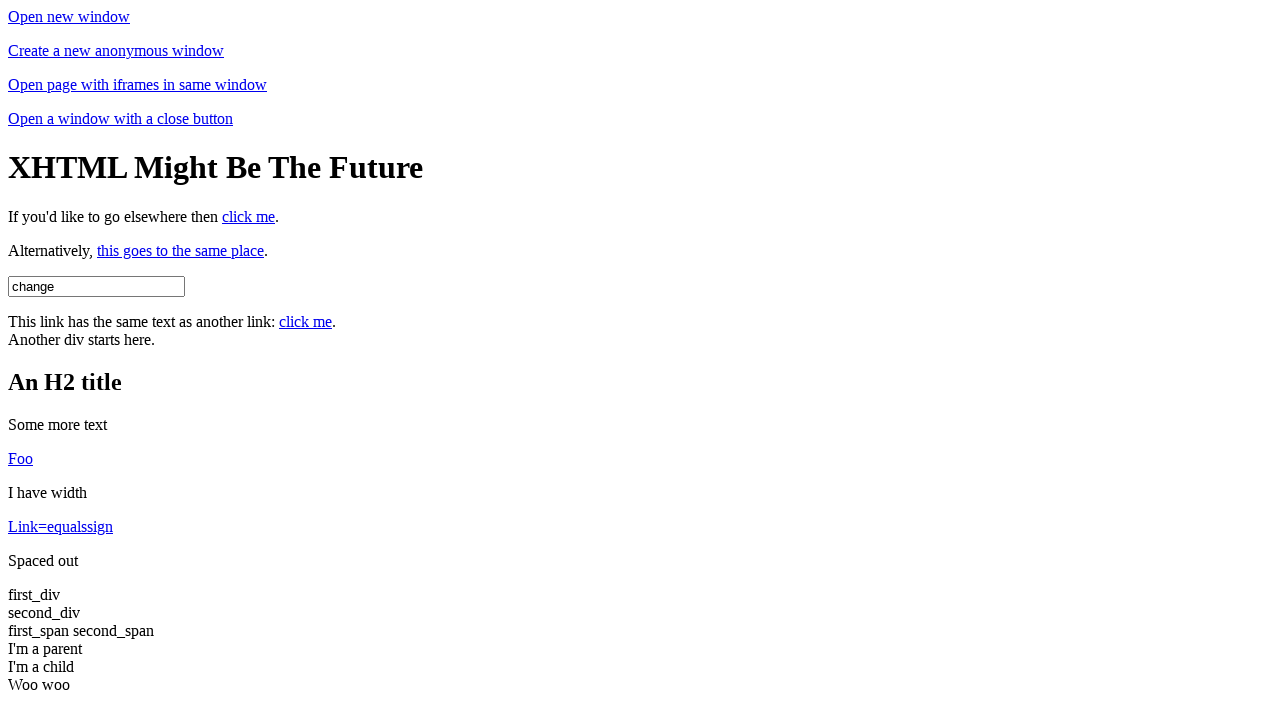

Username input field is visible
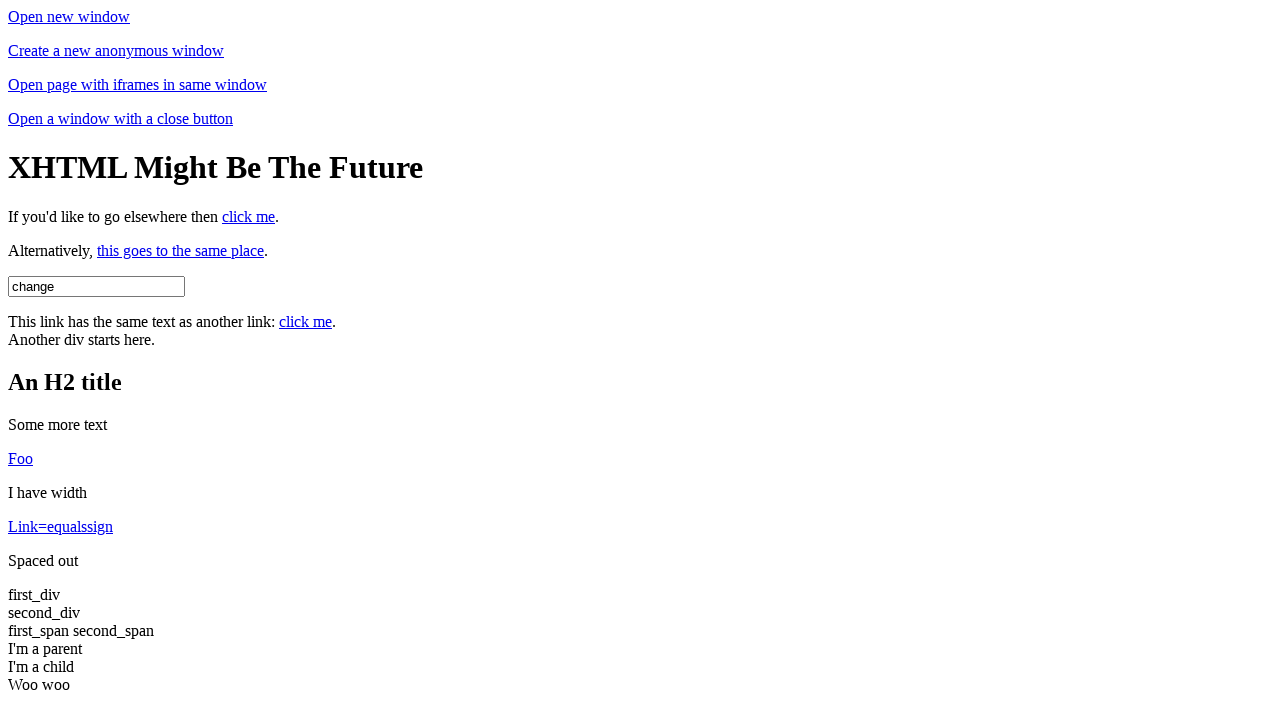

Clicked on the username input field at (96, 286) on #username
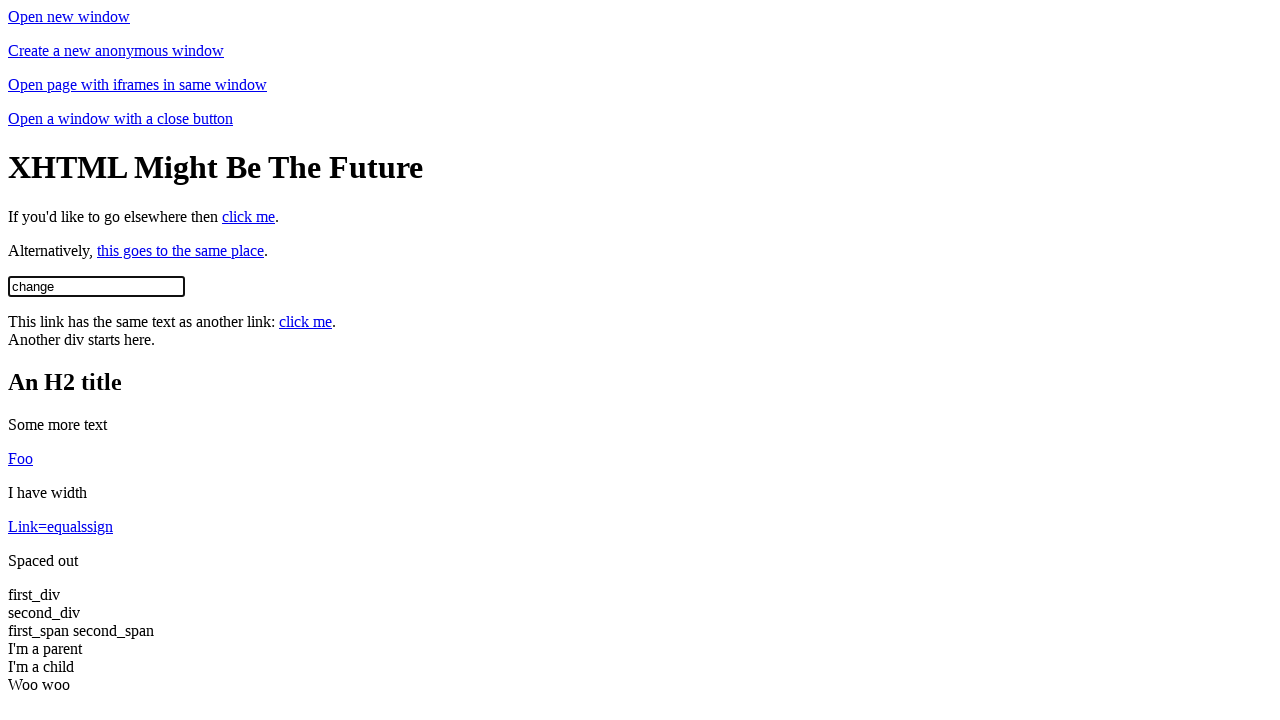

Cleared the username input field on #username
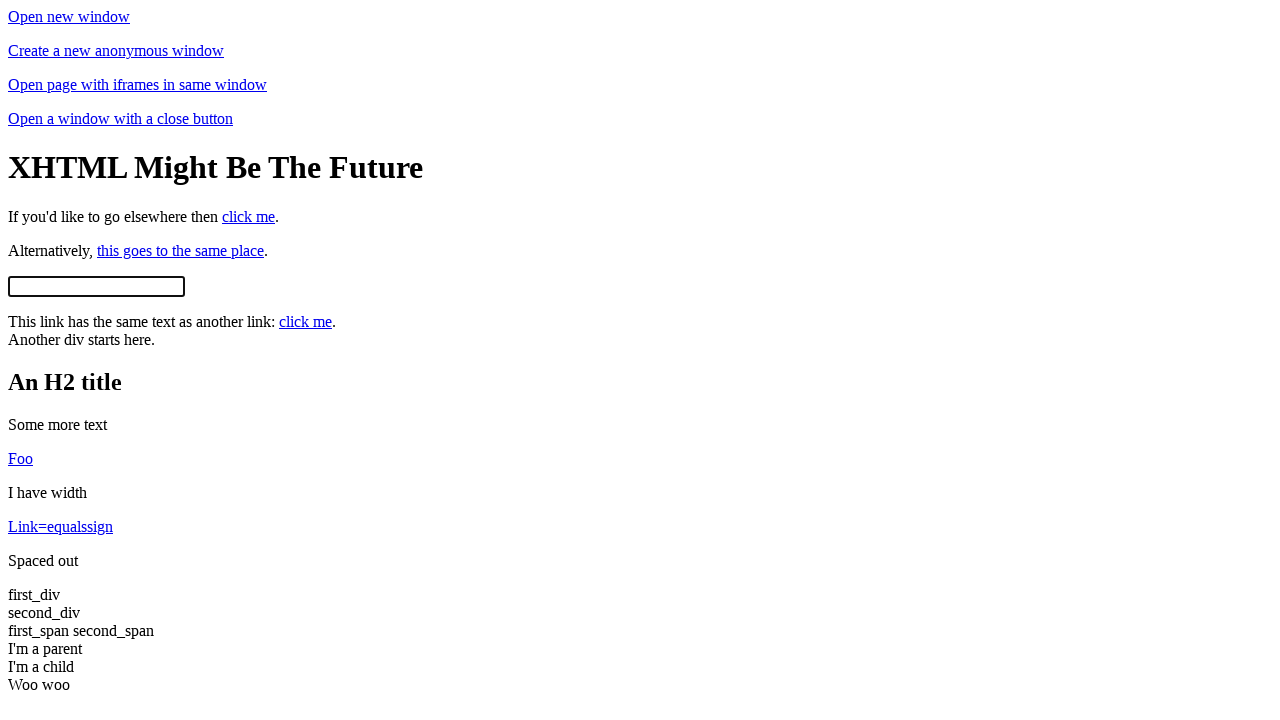

Verified username input field is empty
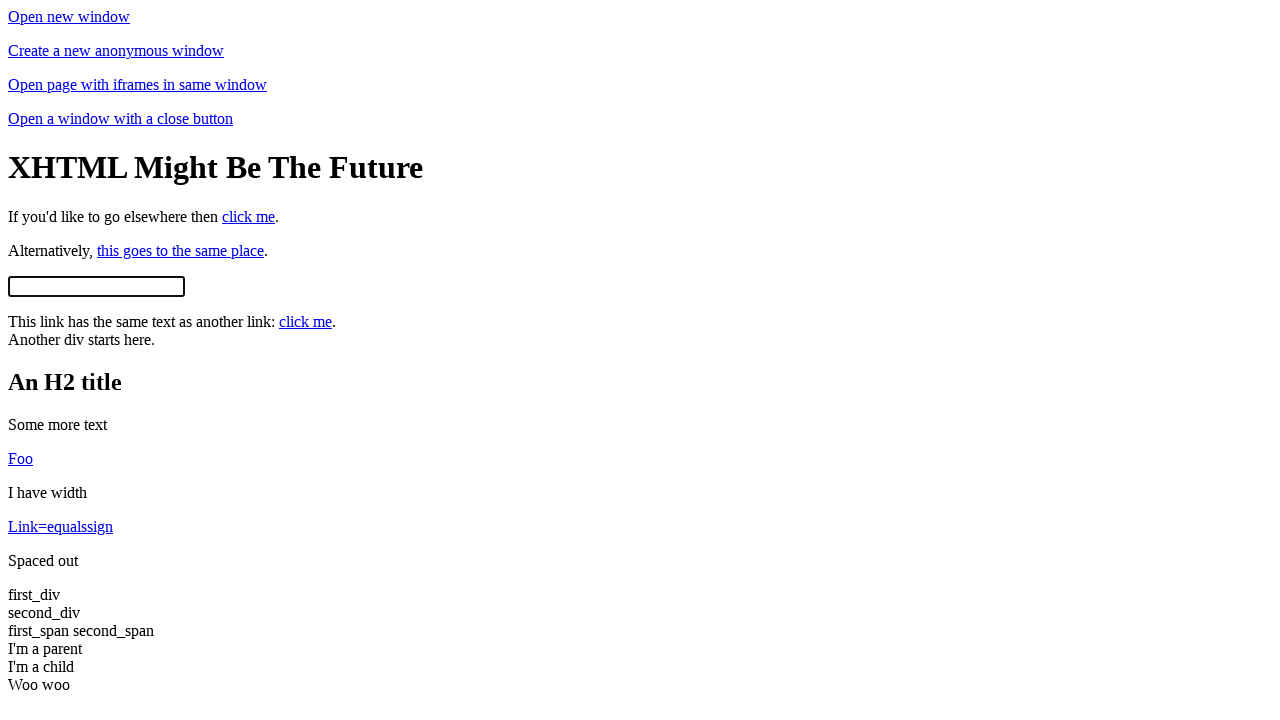

Filled username input field with 'hello' on #username
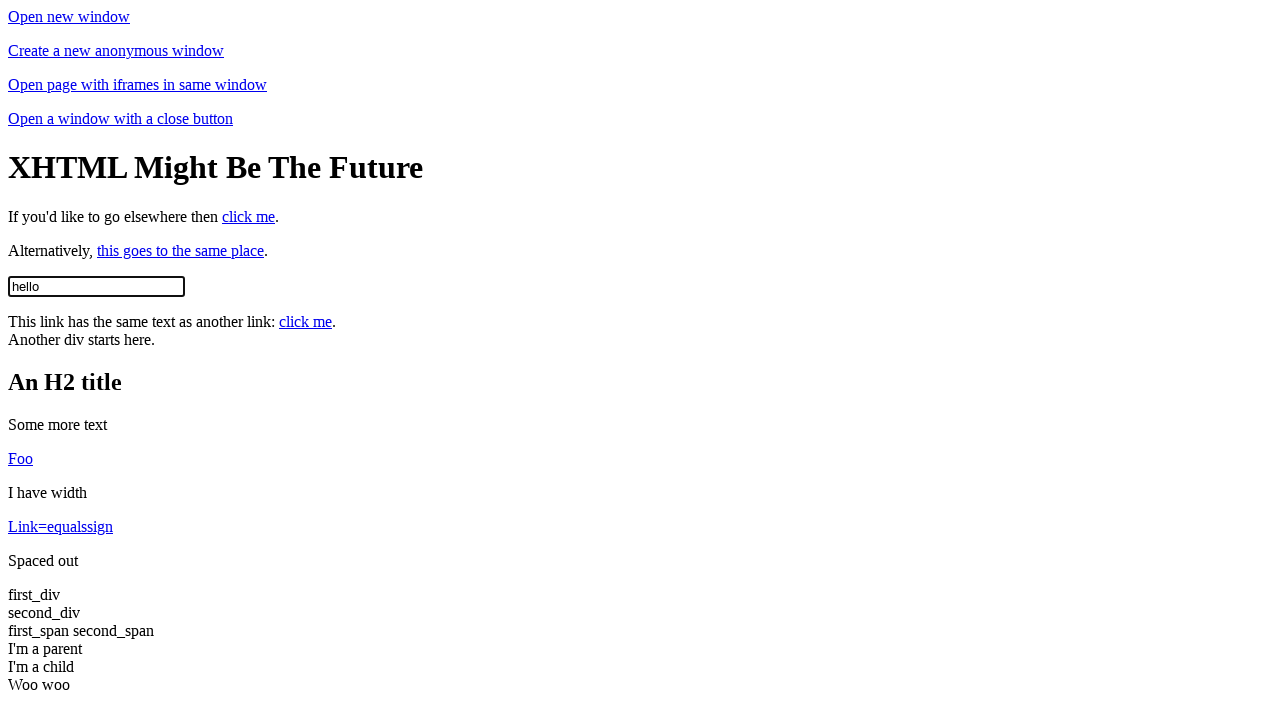

Verified username input field contains 'hello'
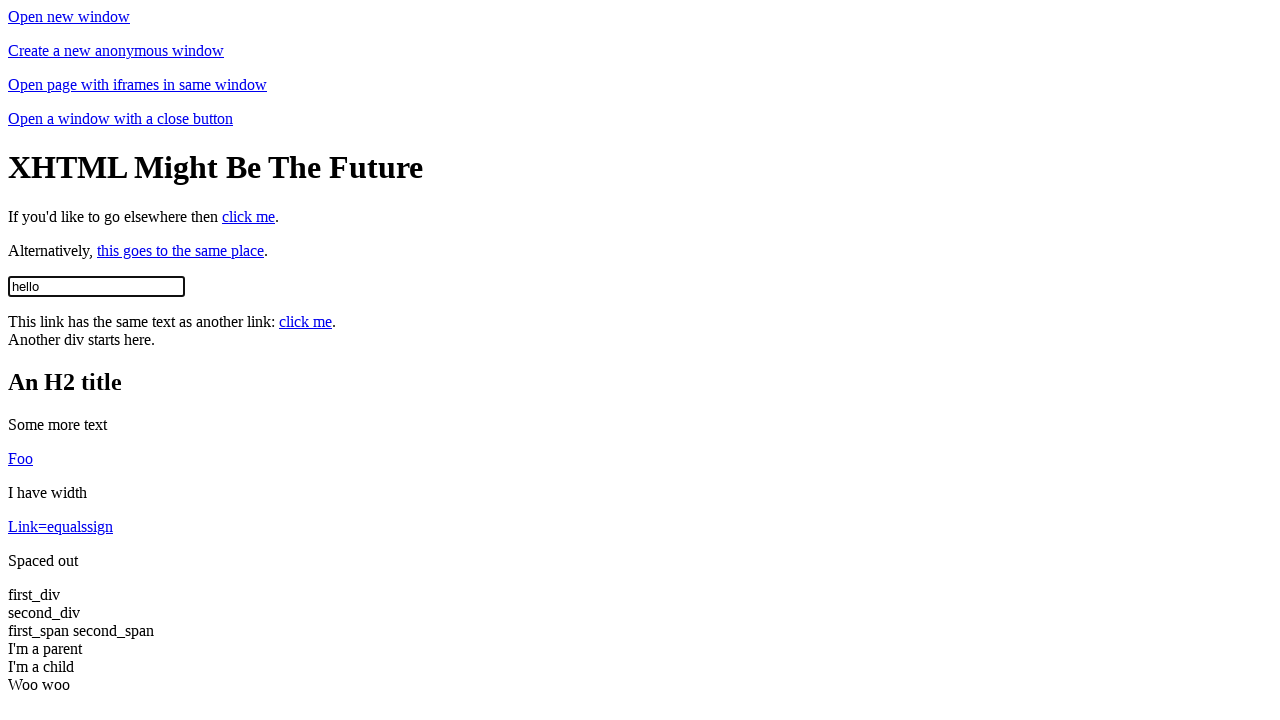

Cleared the username input field on #username
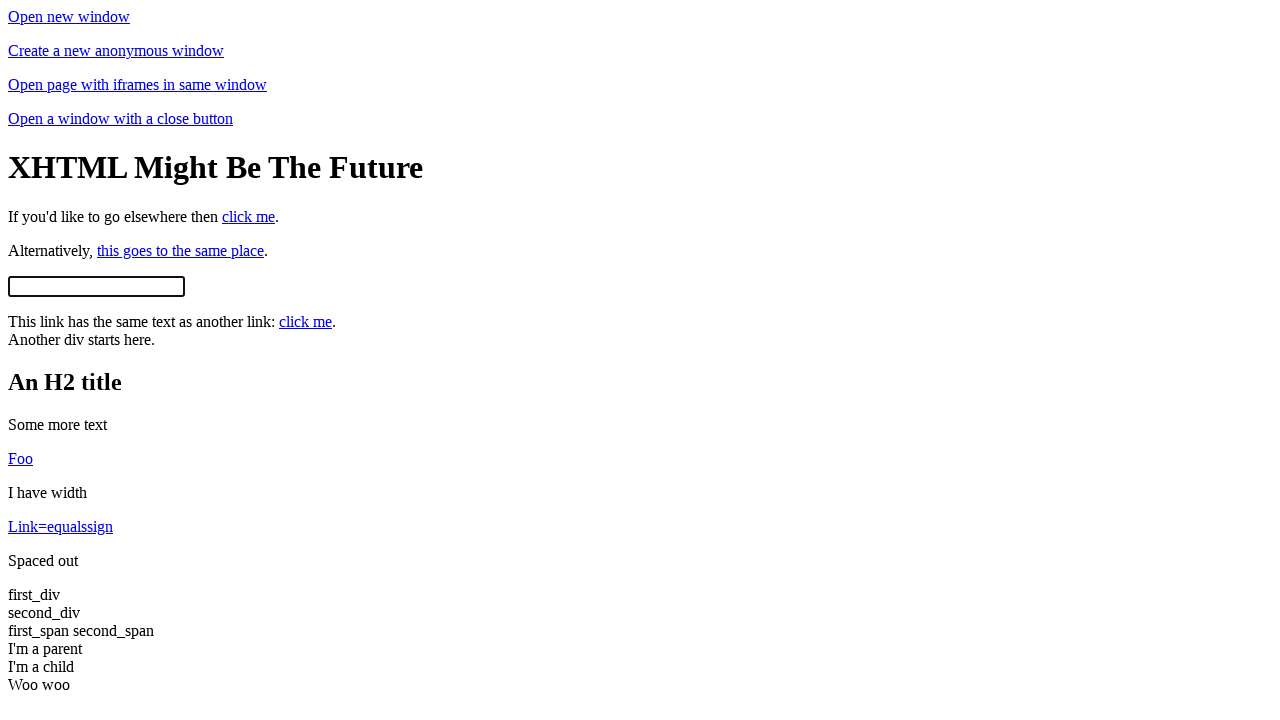

Filled username input field with 'cool' on #username
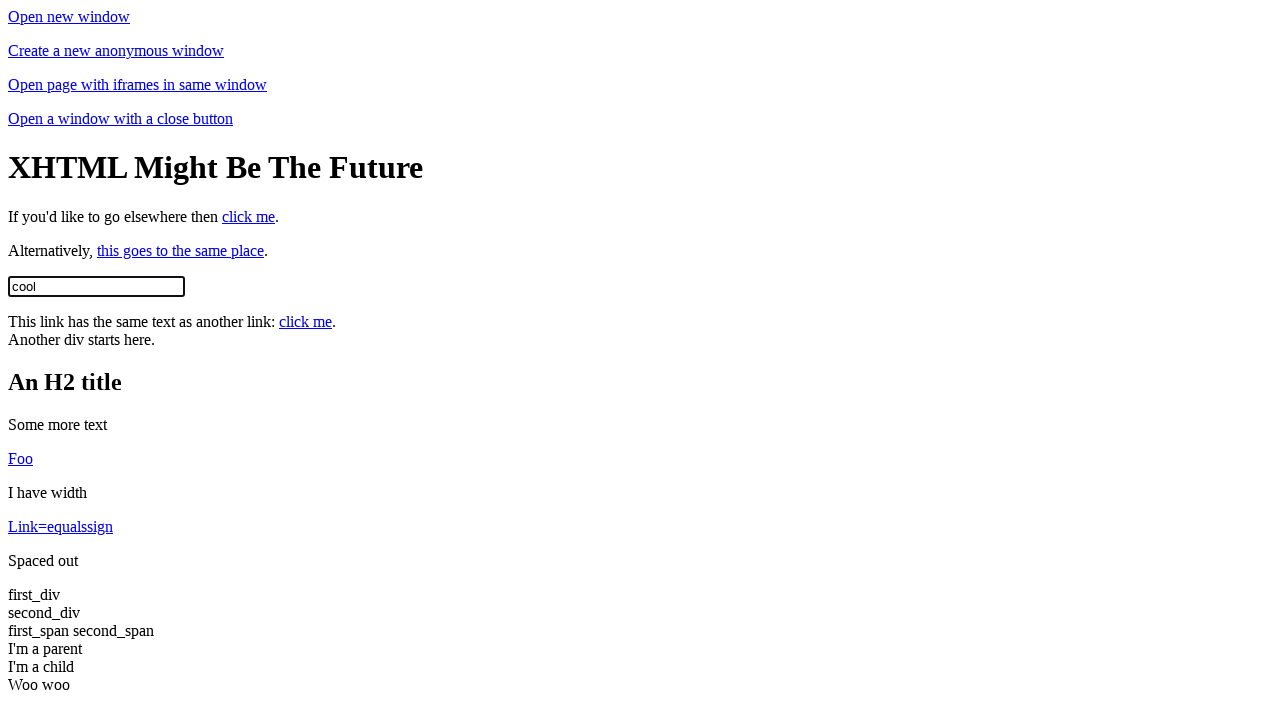

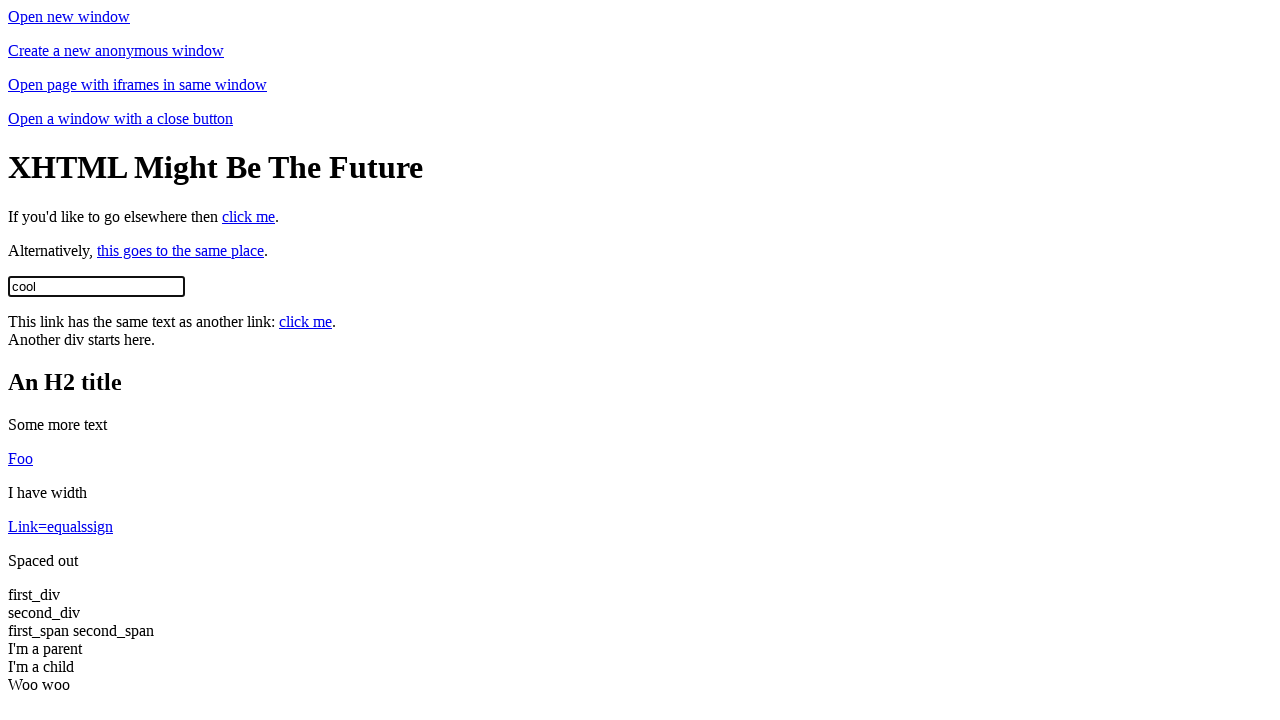